Navigates to Rahul Shetty Academy website and retrieves the page title and URL

Starting URL: https://rahulshettyacademy.com

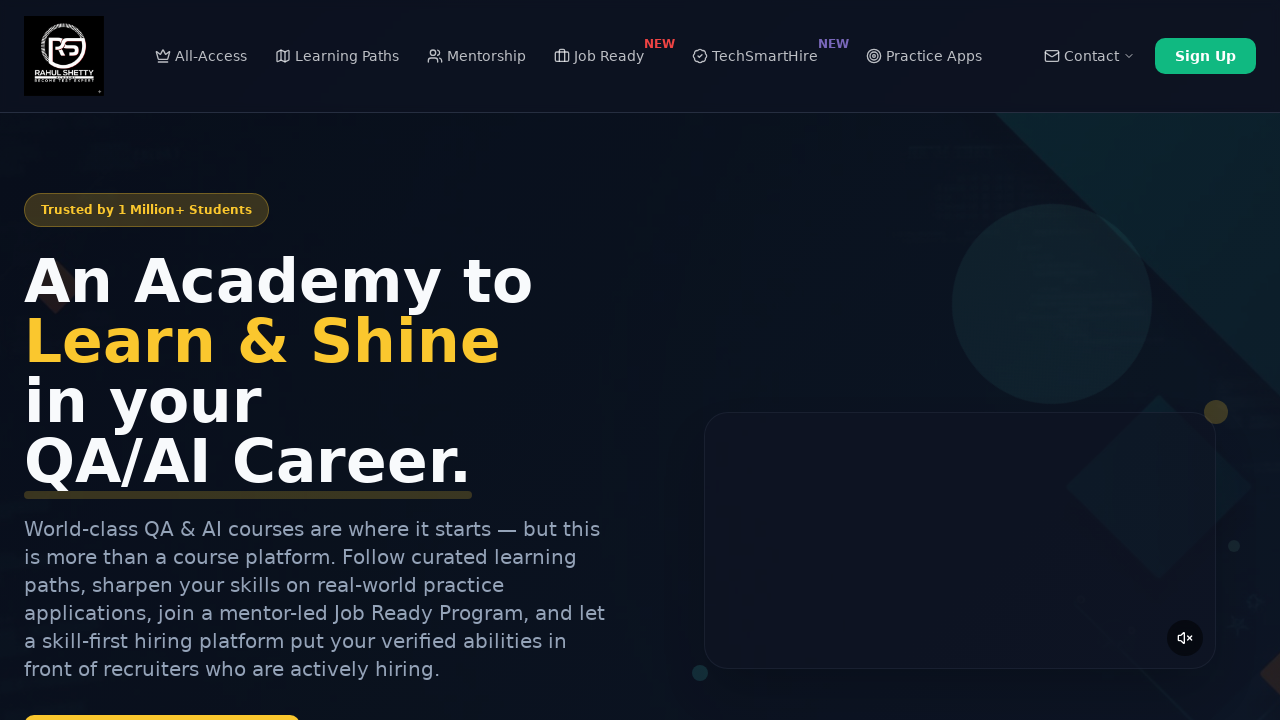

Navigated to Rahul Shetty Academy website
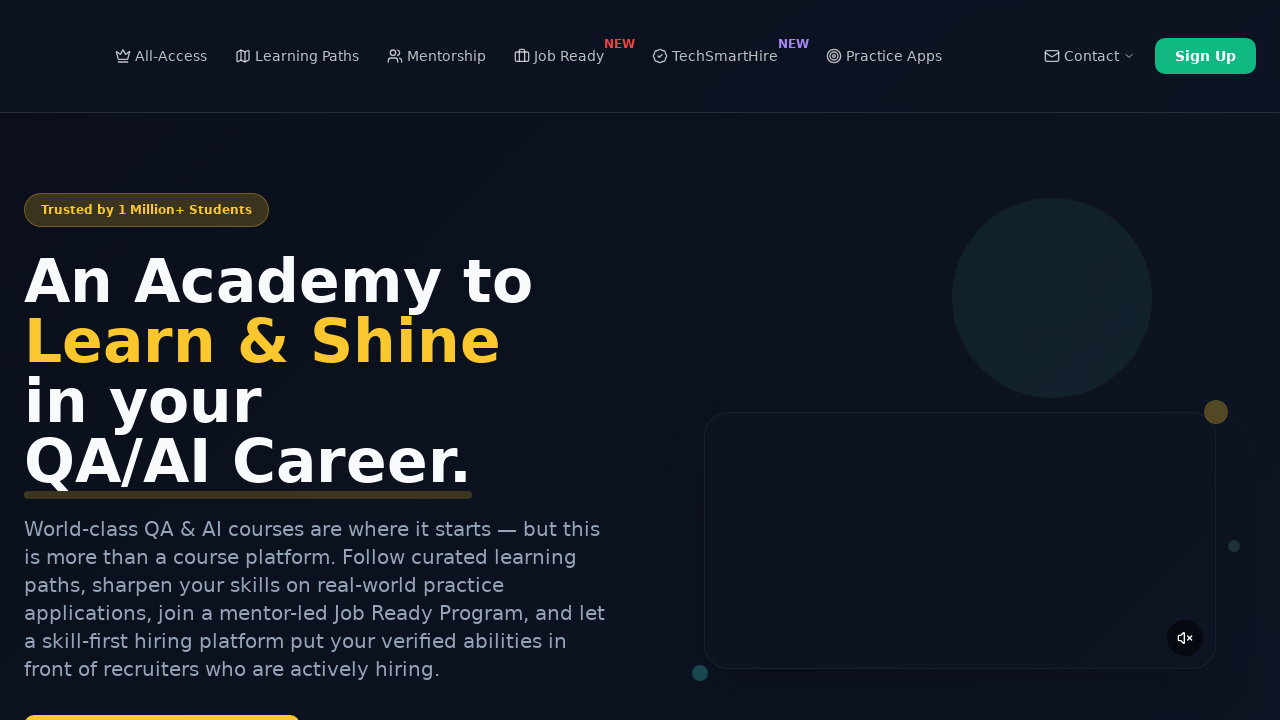

Retrieved page title
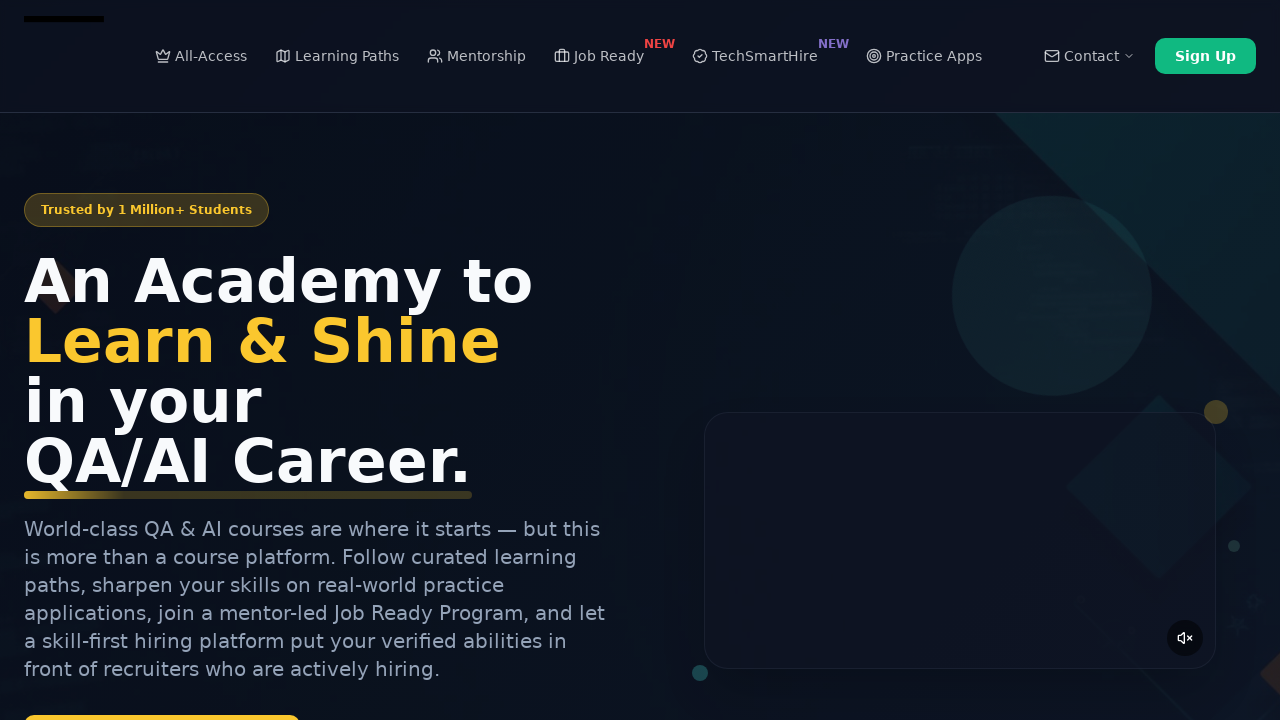

Retrieved current page URL
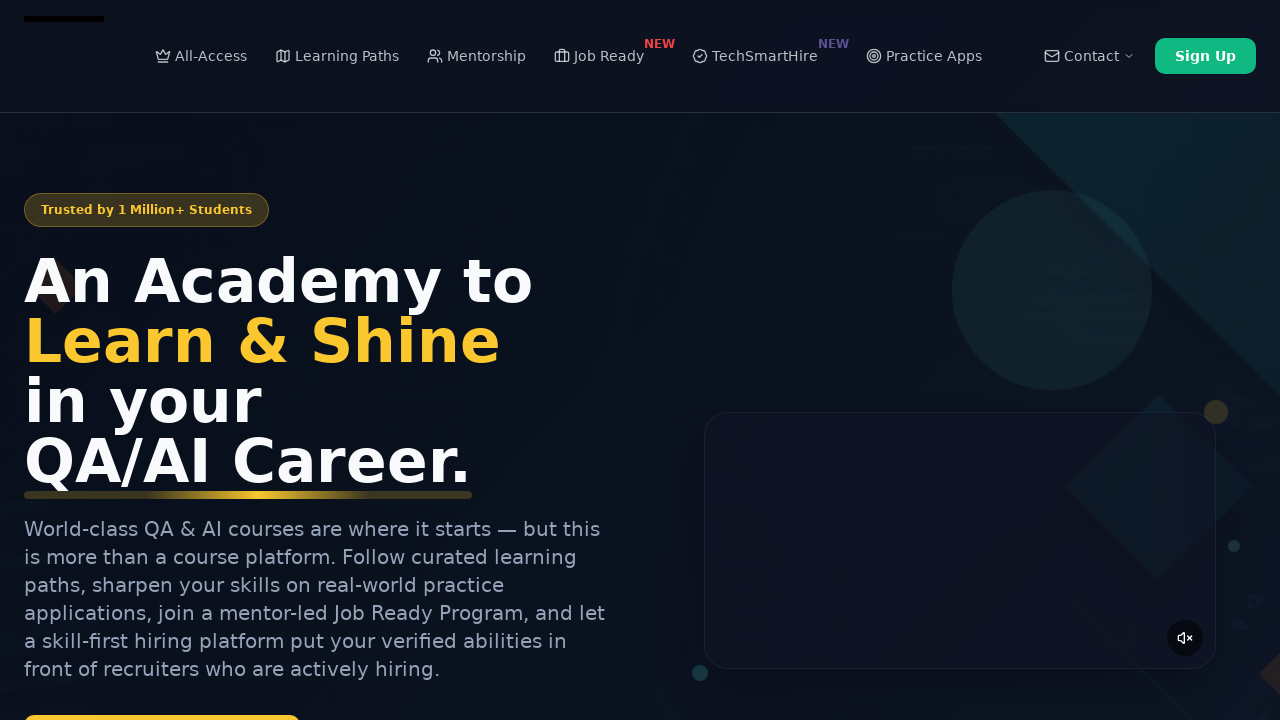

Printed page title: Rahul Shetty Academy | QA Automation, Playwright, AI Testing & Online Training
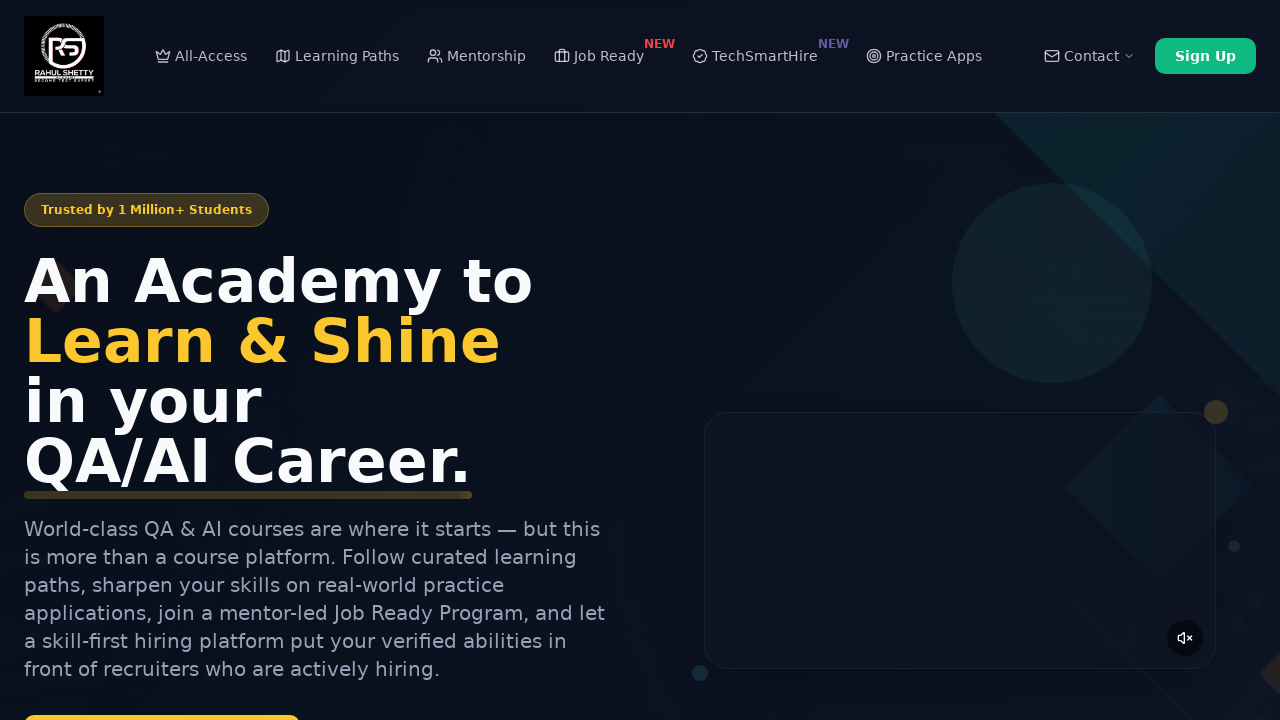

Printed current URL: https://rahulshettyacademy.com/
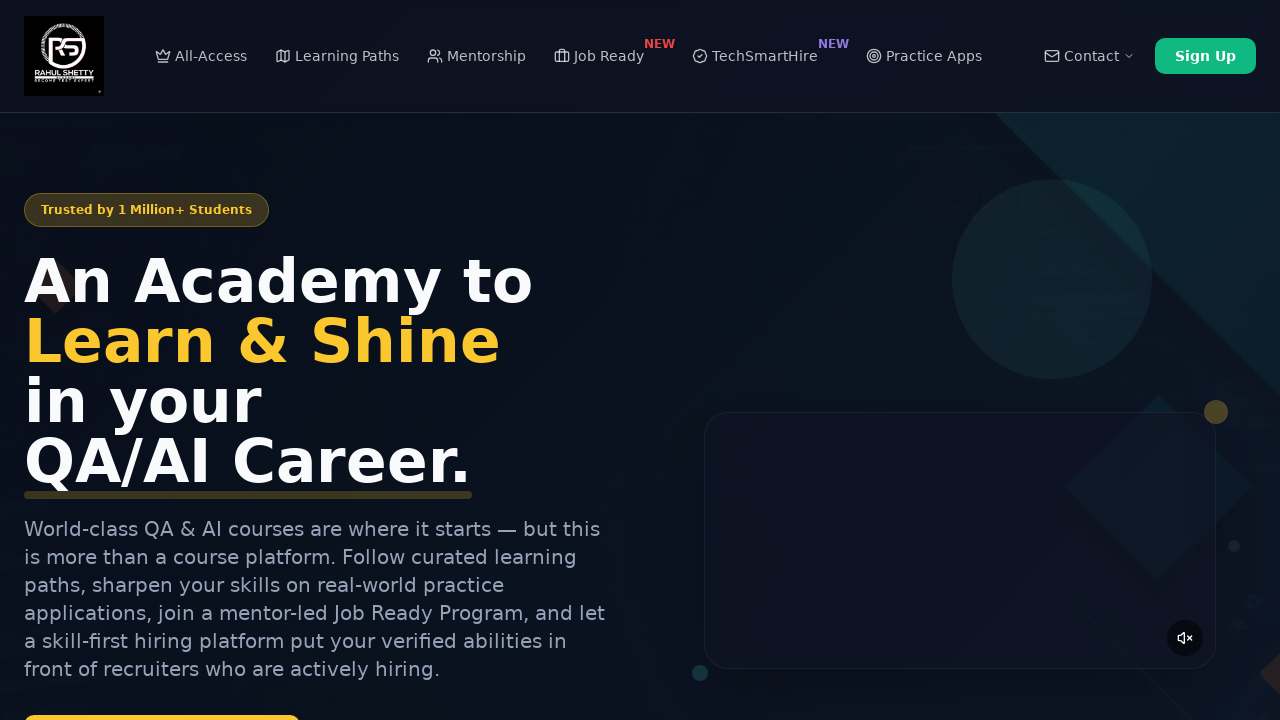

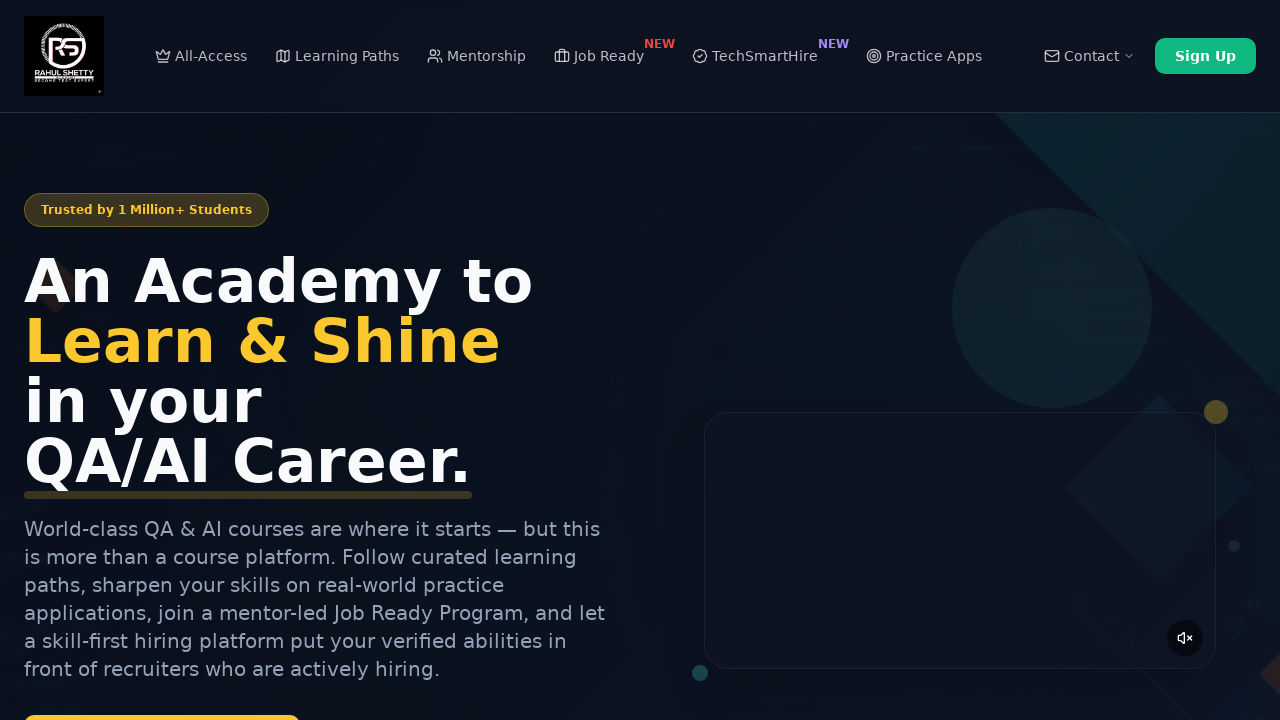